Clicks the "Contact Us" link in the navigation menu and waits for the resulting page to load

Starting URL: https://the-internet.herokuapp.com/disappearing_elements

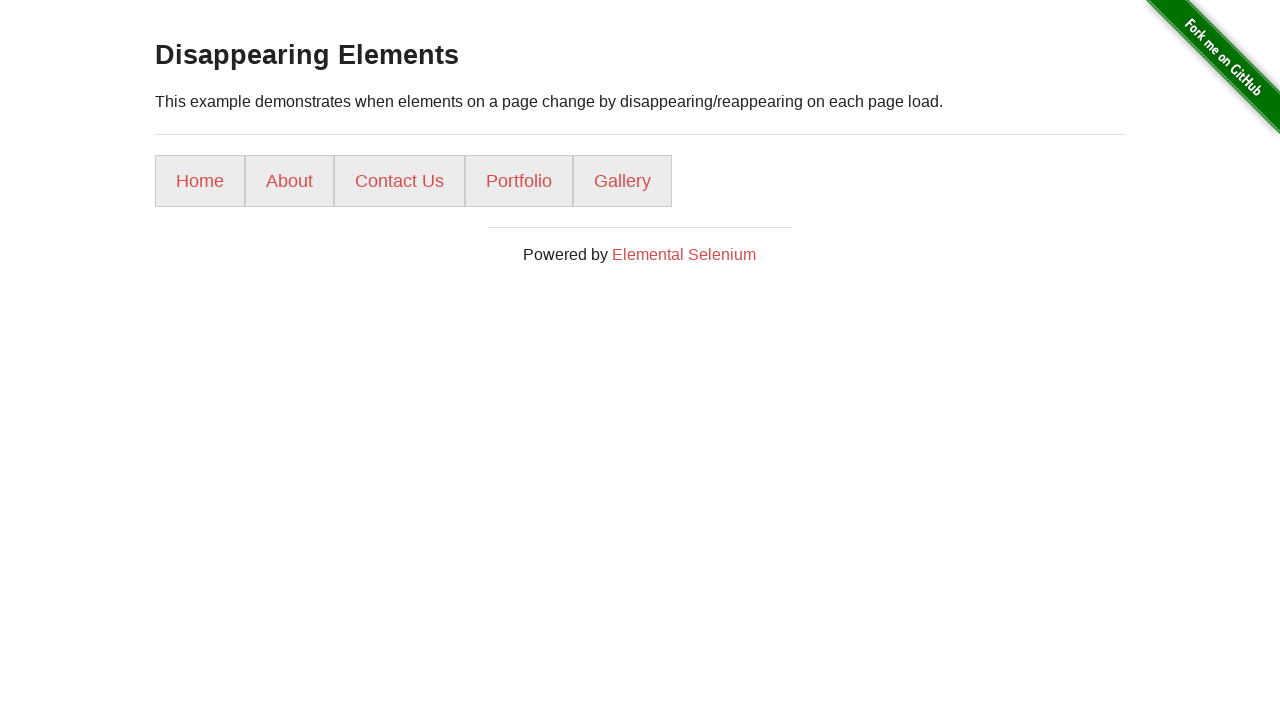

Clicked the 'Contact Us' link in the navigation menu at (400, 181) on xpath=//*[@id="content"]/div/ul/li[3]/a
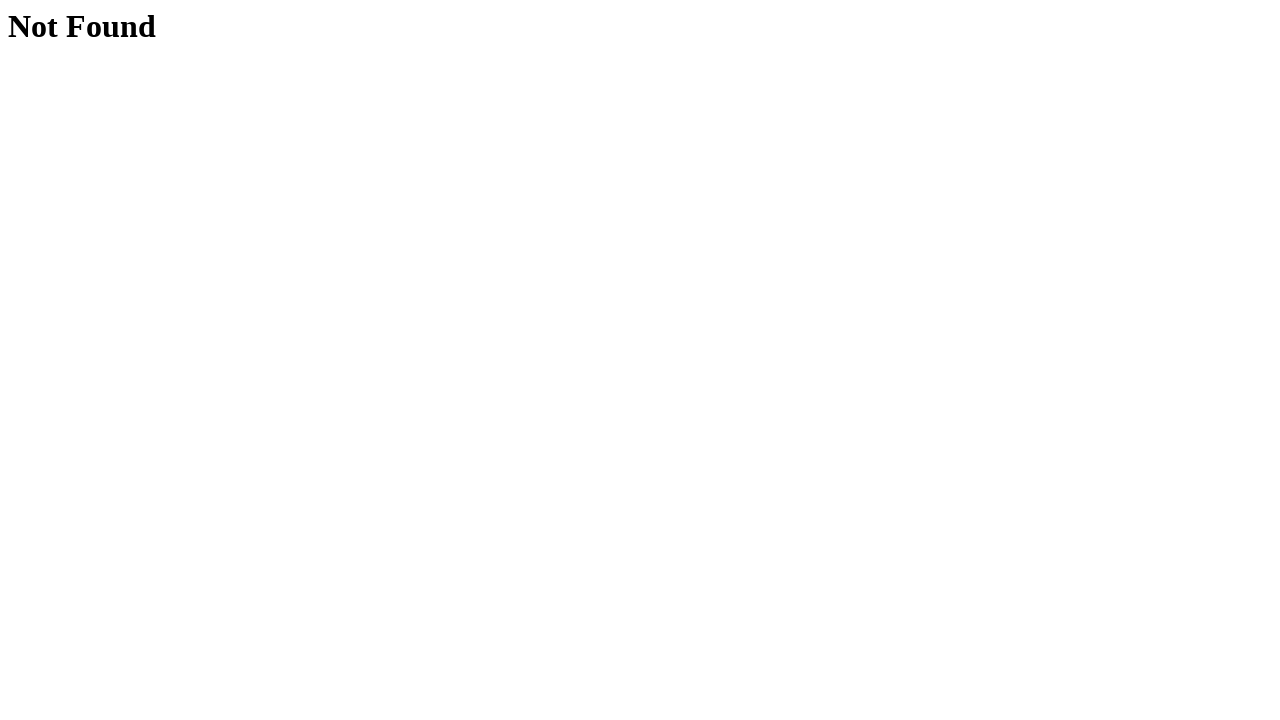

Contact Us page loaded and heading became visible
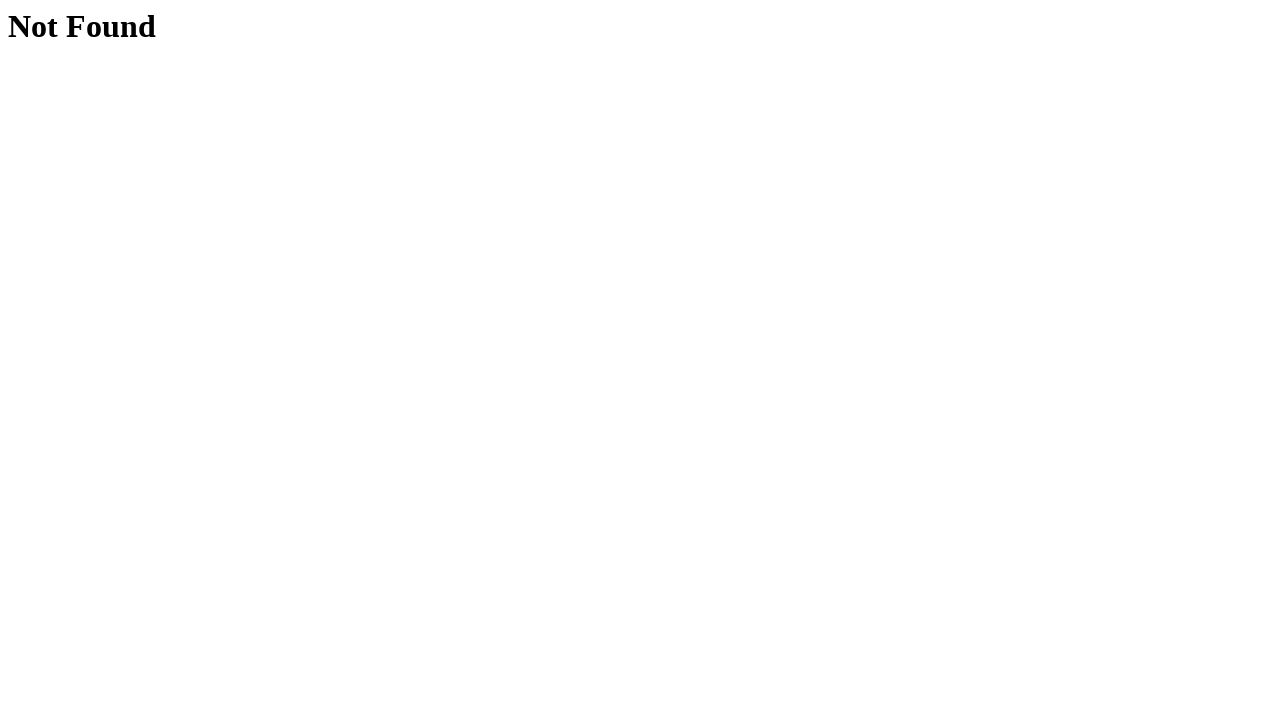

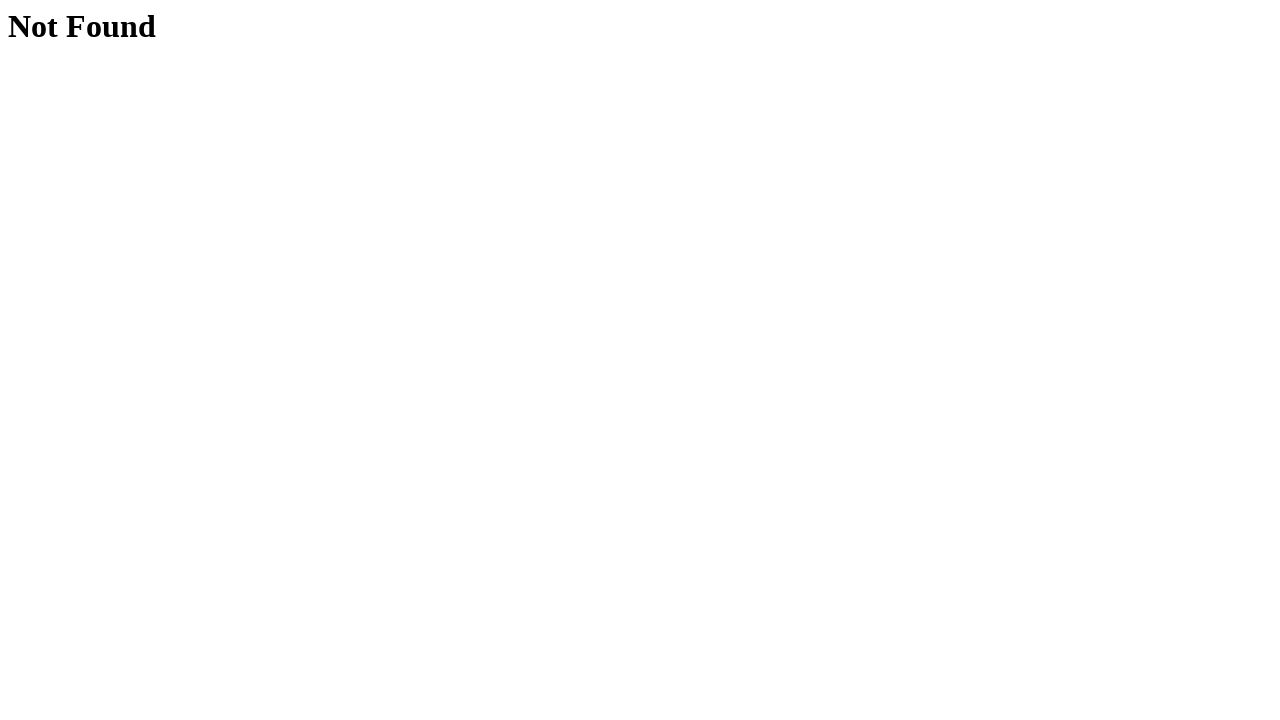